Tests JavaScript alert handling by clicking a button that triggers an alert and accepting it

Starting URL: https://demoqa.com/alerts

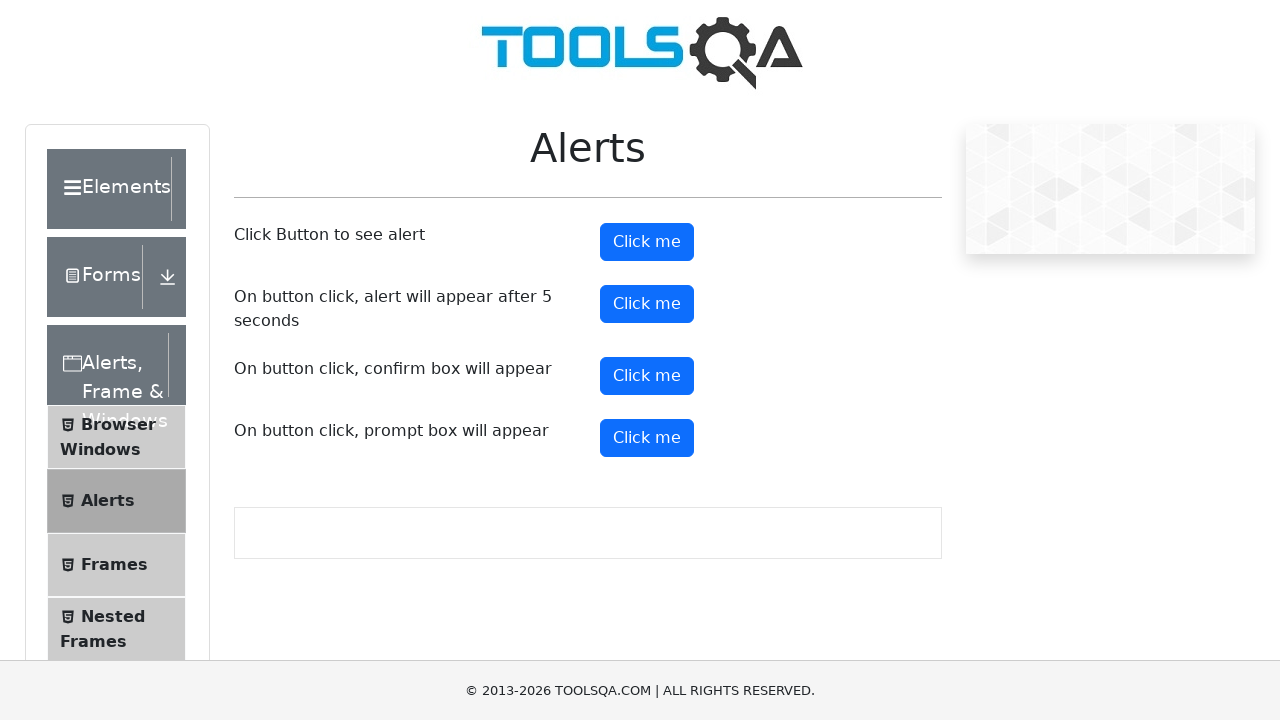

Clicked alert button to trigger JavaScript alert at (647, 242) on #alertButton
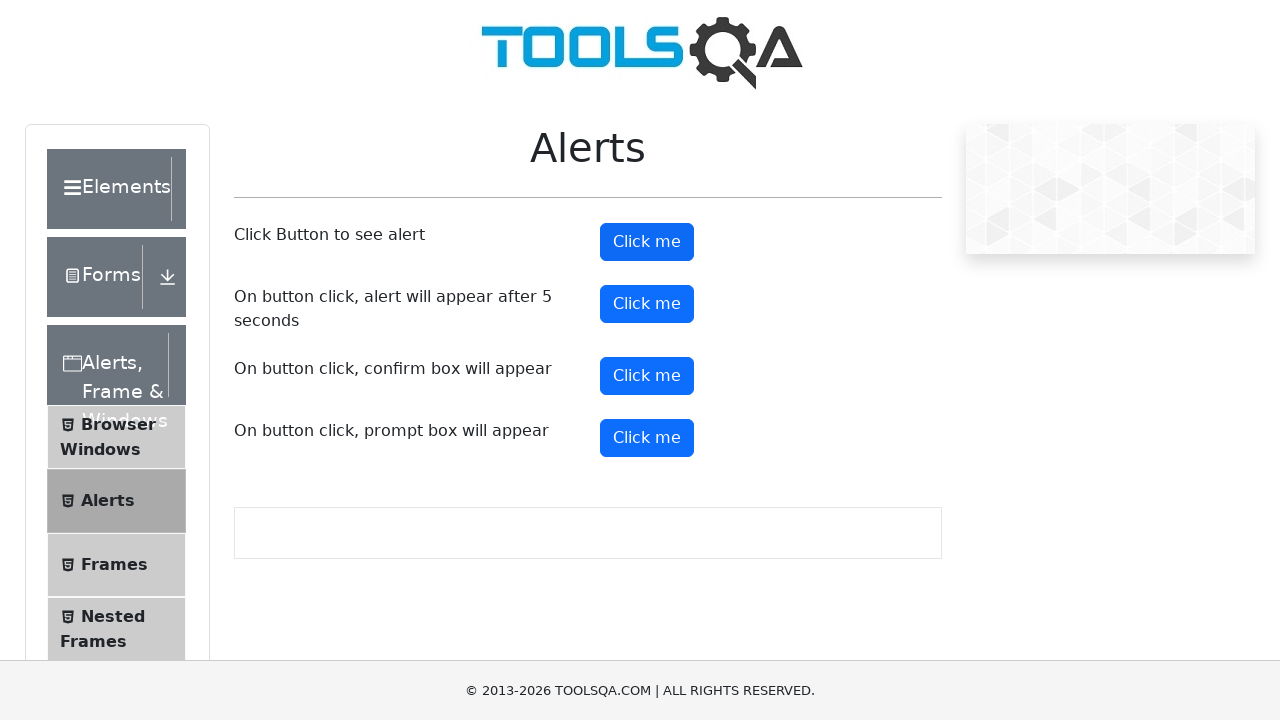

Set up dialog handler to accept alerts
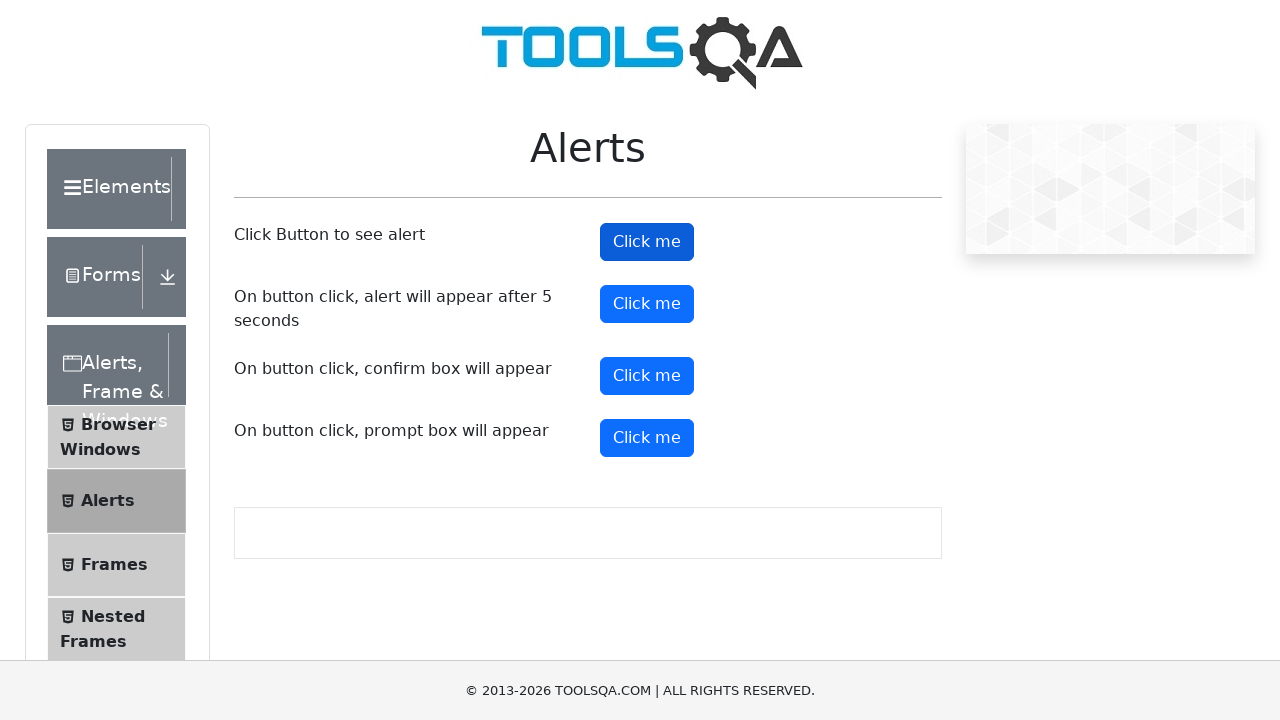

Waited for alert to be handled
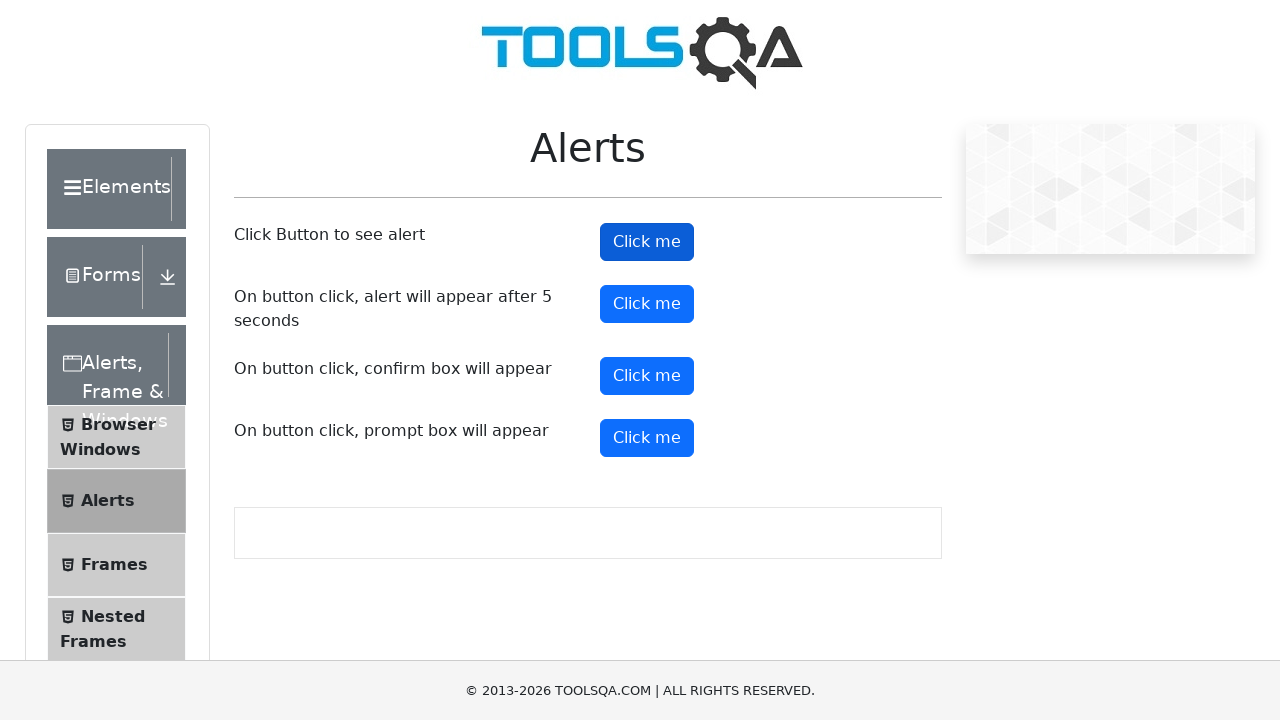

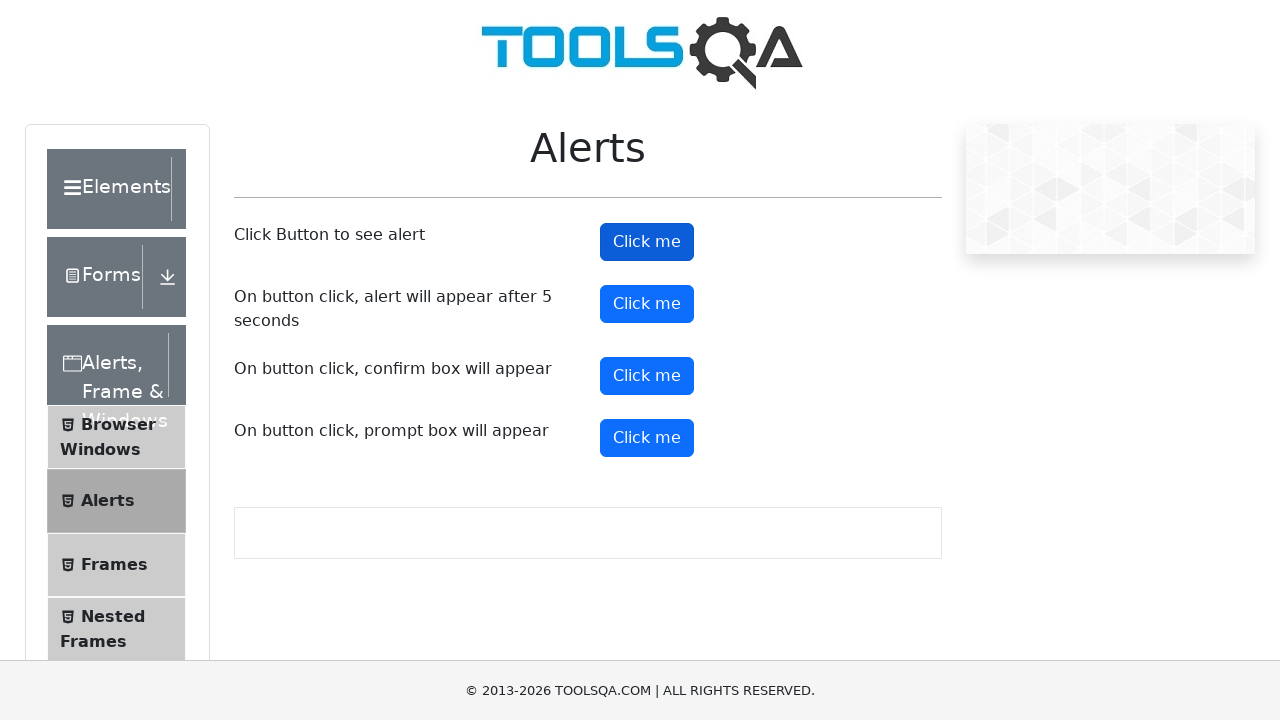